Tests dynamic loading functionality by clicking a start button and waiting for dynamically loaded content to appear on the page.

Starting URL: https://the-internet.herokuapp.com/dynamic_loading/1

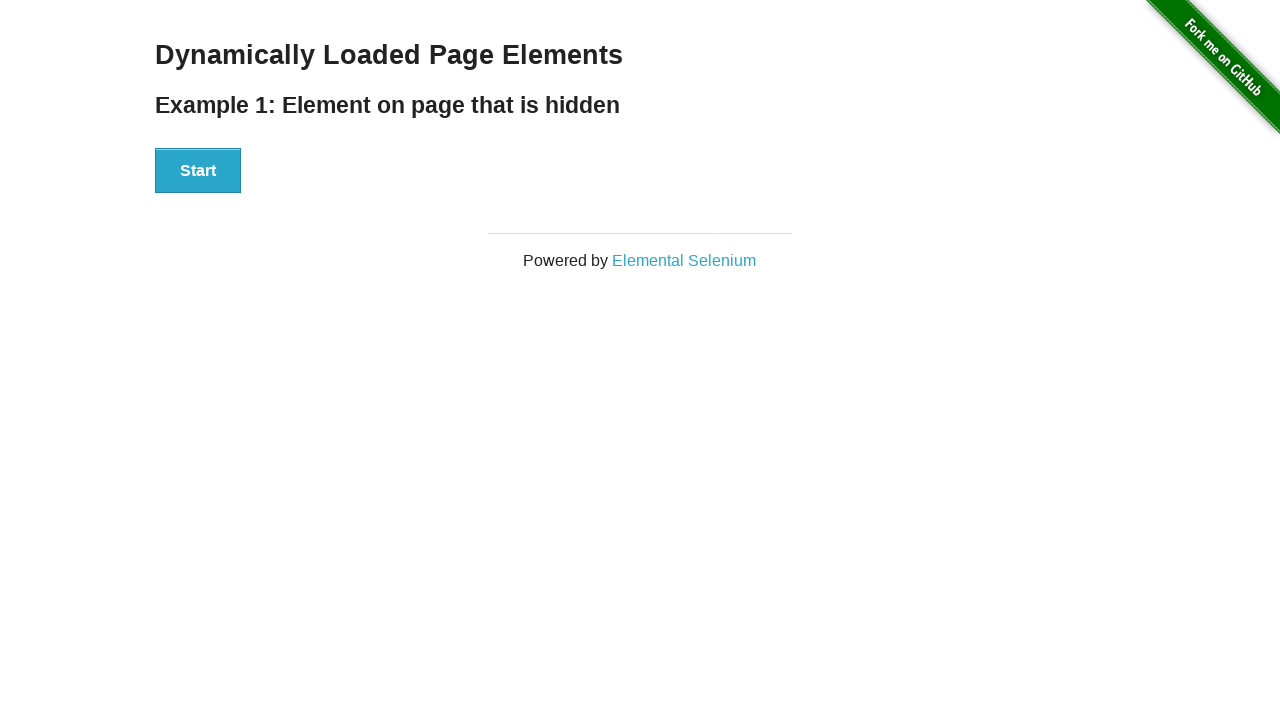

Clicked start button to trigger dynamic loading at (198, 171) on #start button
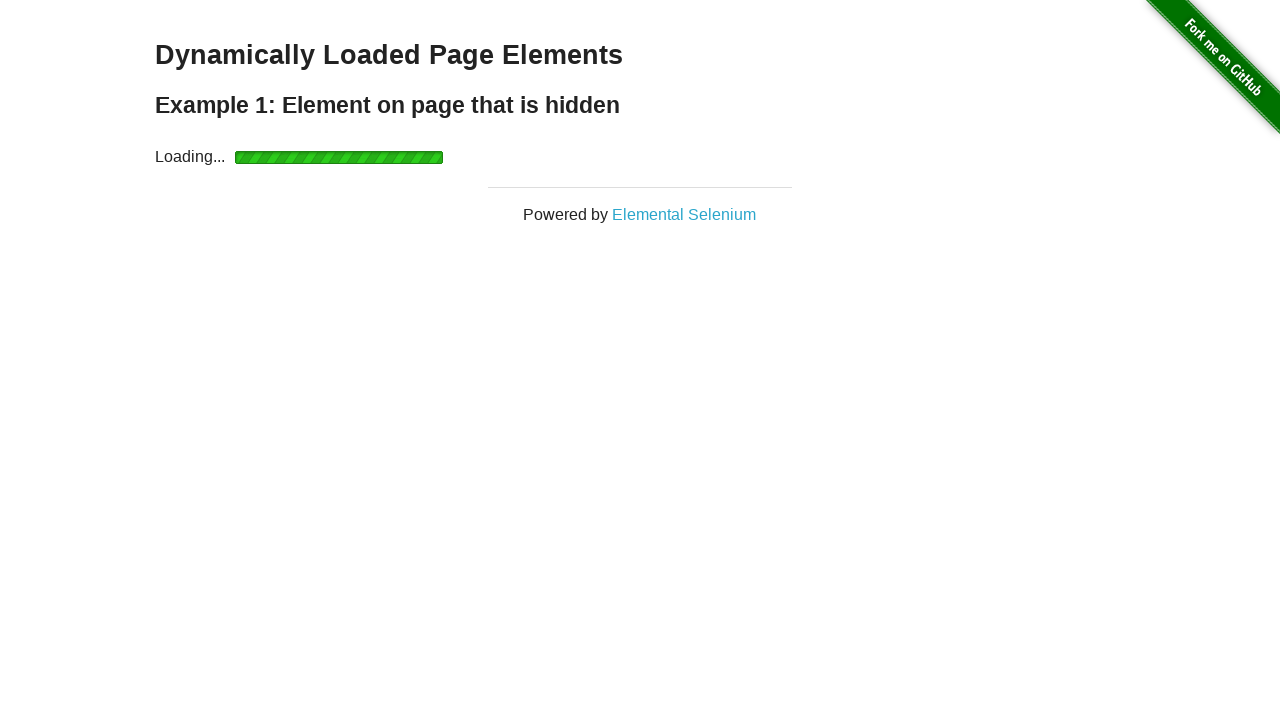

Waited for dynamically loaded content to appear and become visible
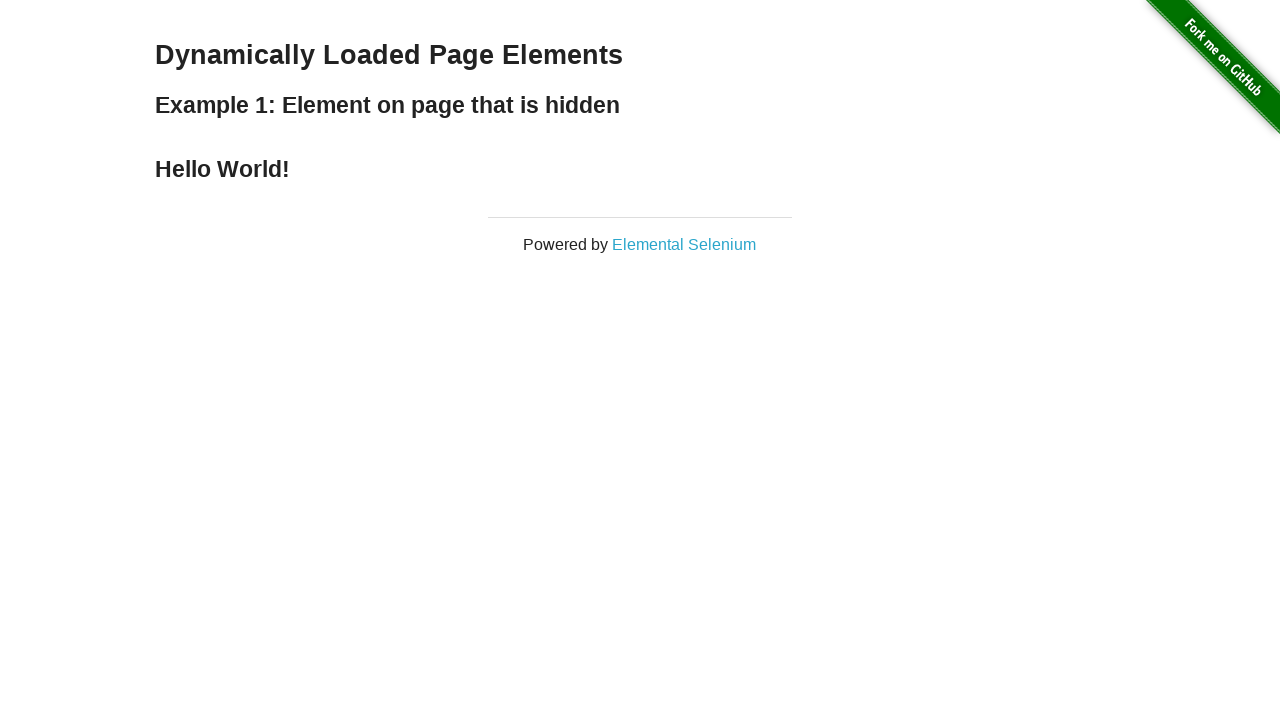

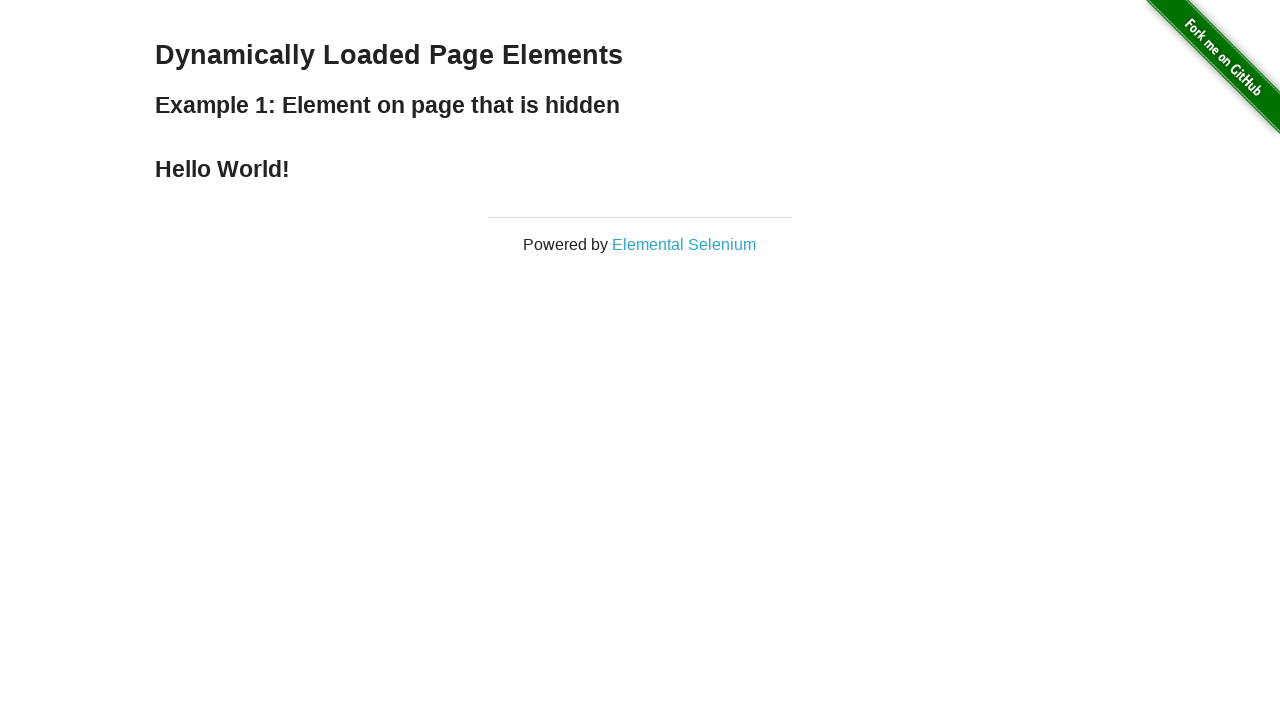